Tests iframe interaction by switching to an iframe, entering text in the editor, and switching back to the main content

Starting URL: http://the-internet.herokuapp.com/iframe

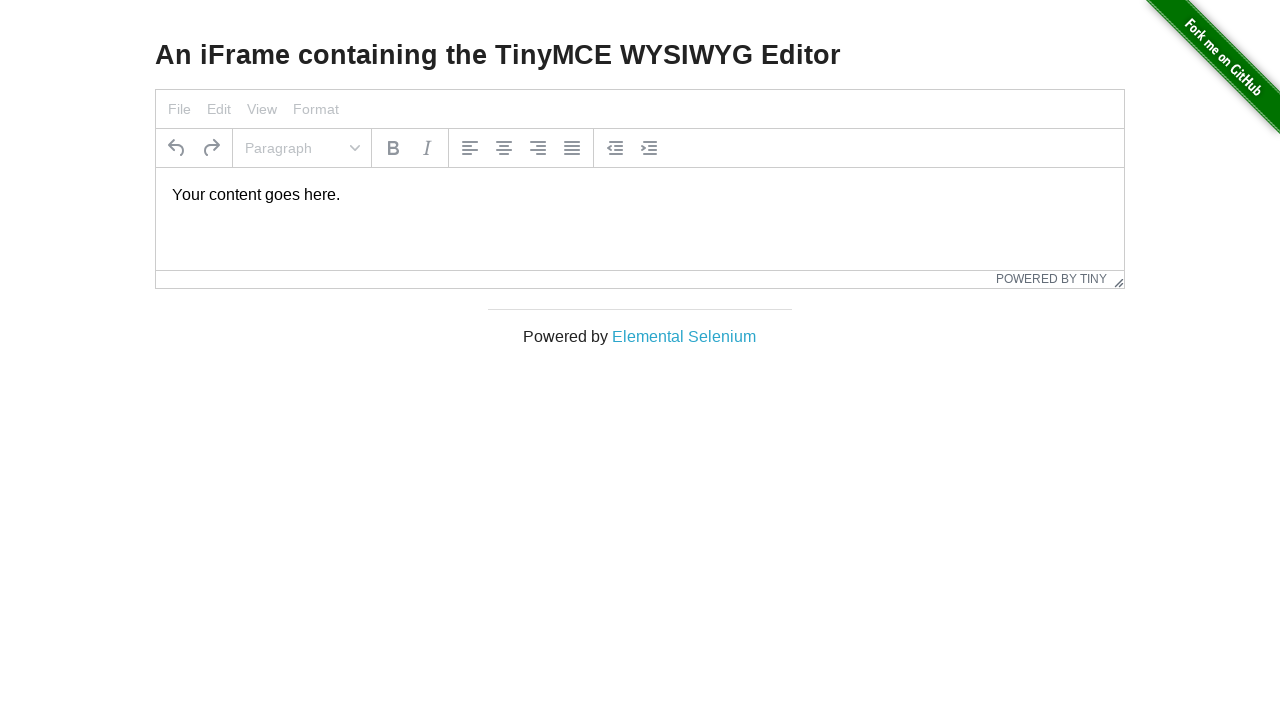

Located iframe with id 'mce_0_ifr'
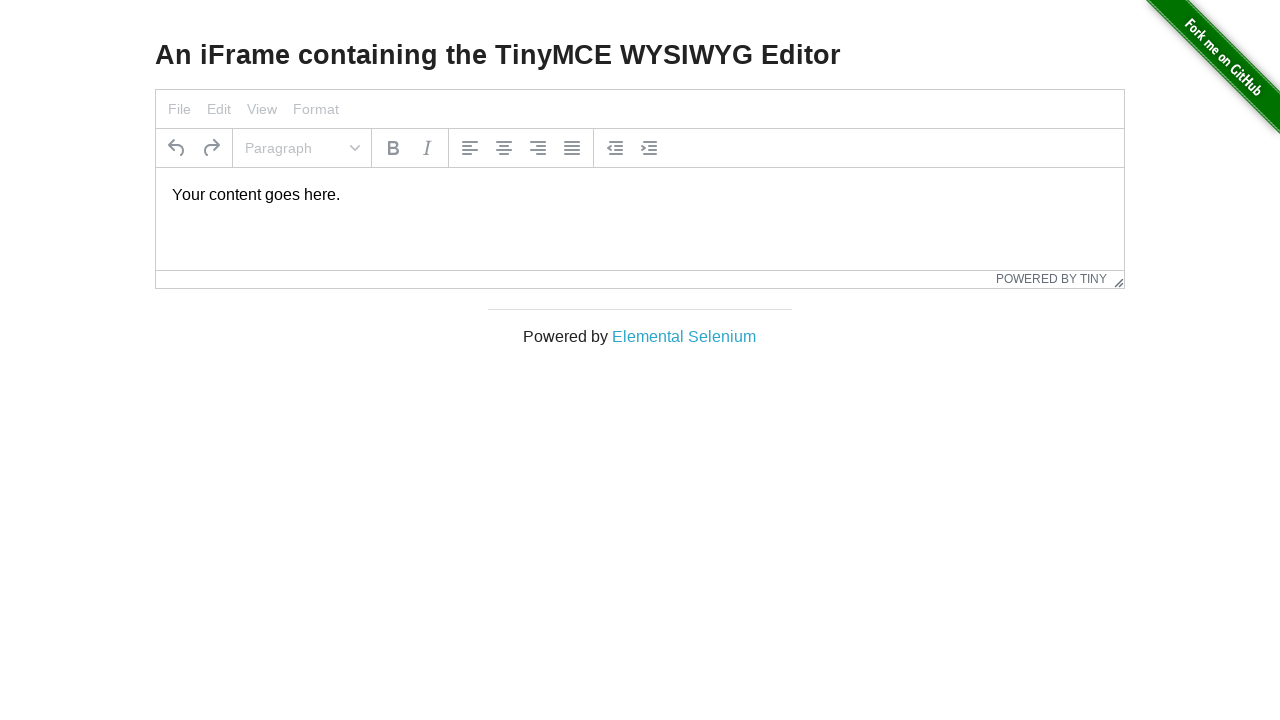

Located editor element within iframe
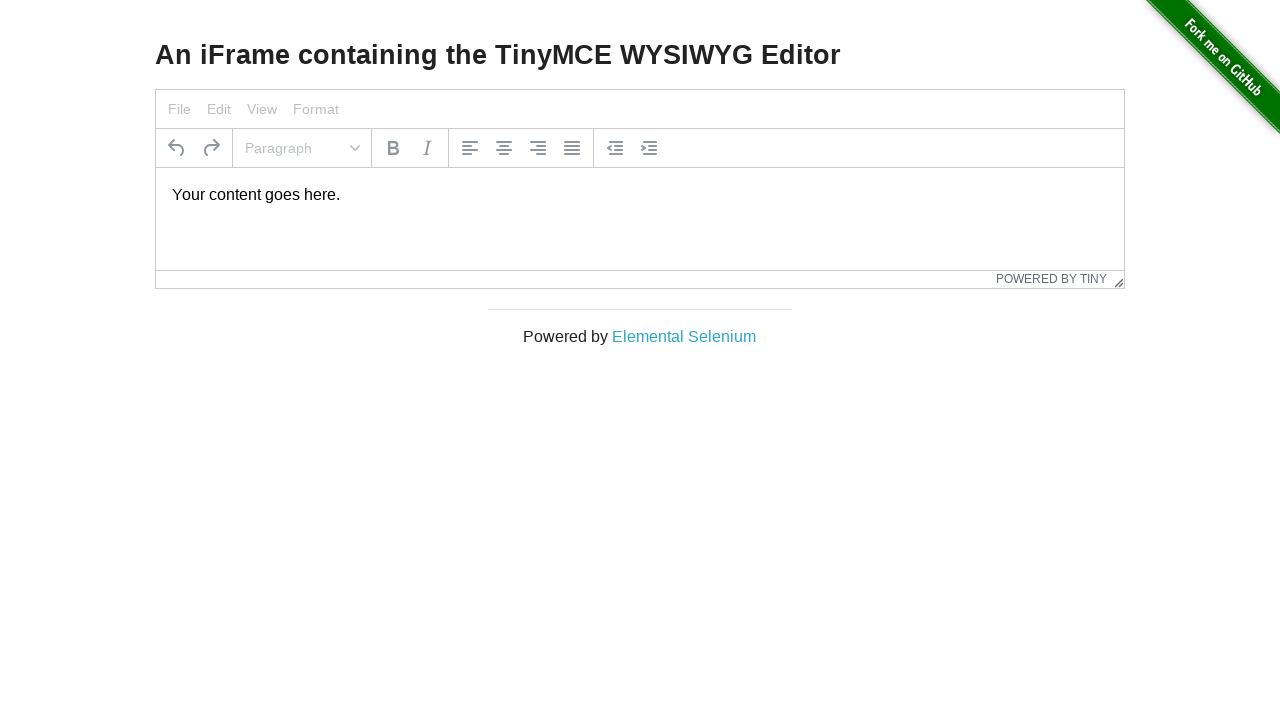

Clicked on the editor element at (640, 195) on #mce_0_ifr >> internal:control=enter-frame >> body#tinymce p
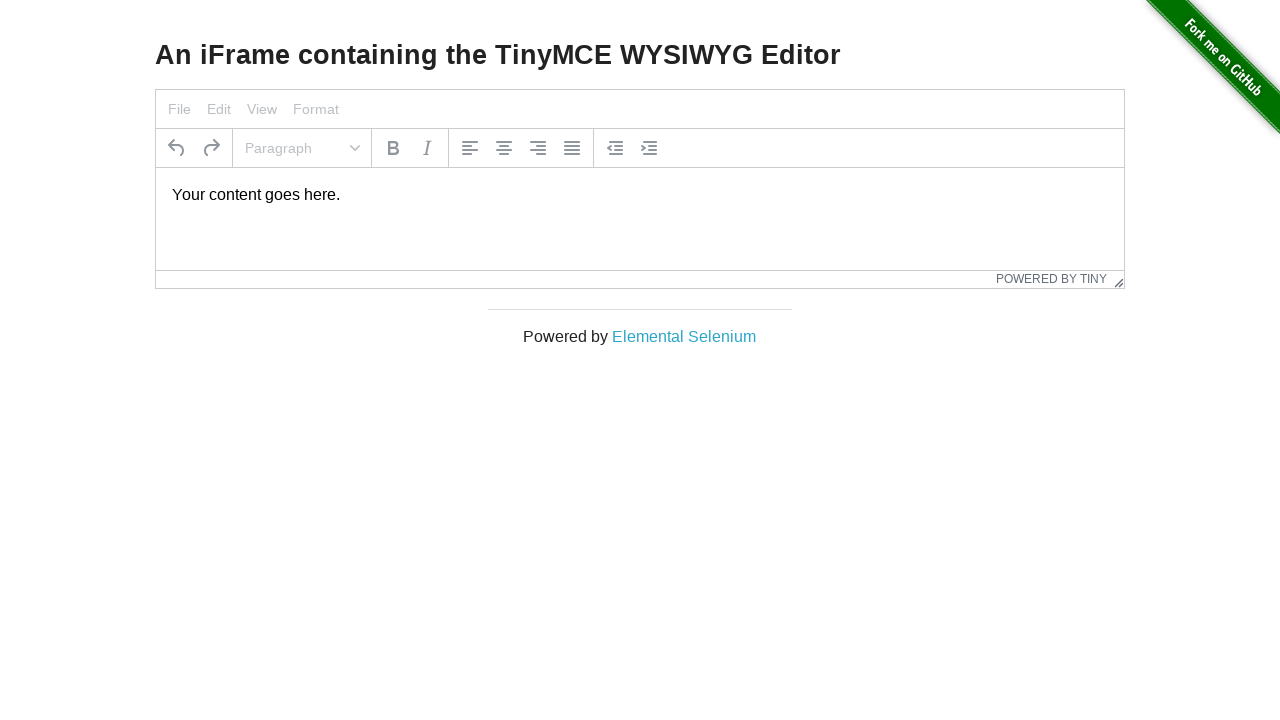

Selected all text in the editor on #mce_0_ifr >> internal:control=enter-frame >> body#tinymce p
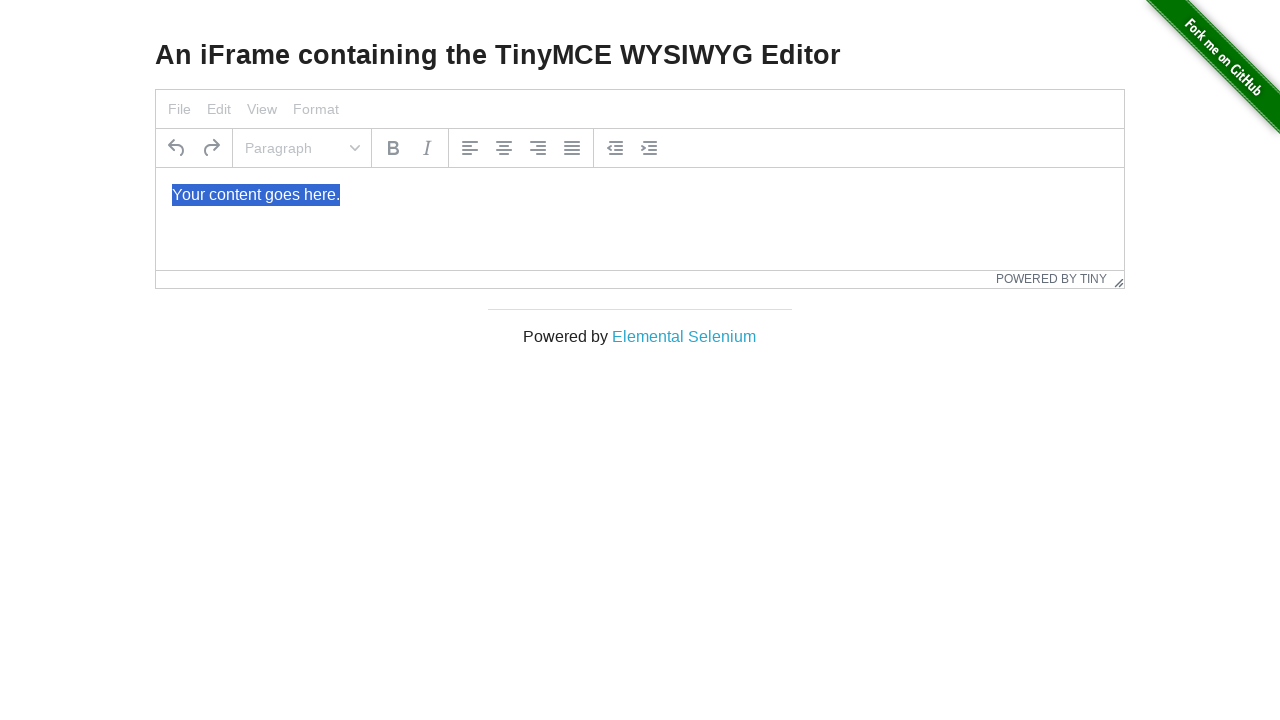

Typed 'some keys' into the editor on #mce_0_ifr >> internal:control=enter-frame >> body#tinymce p
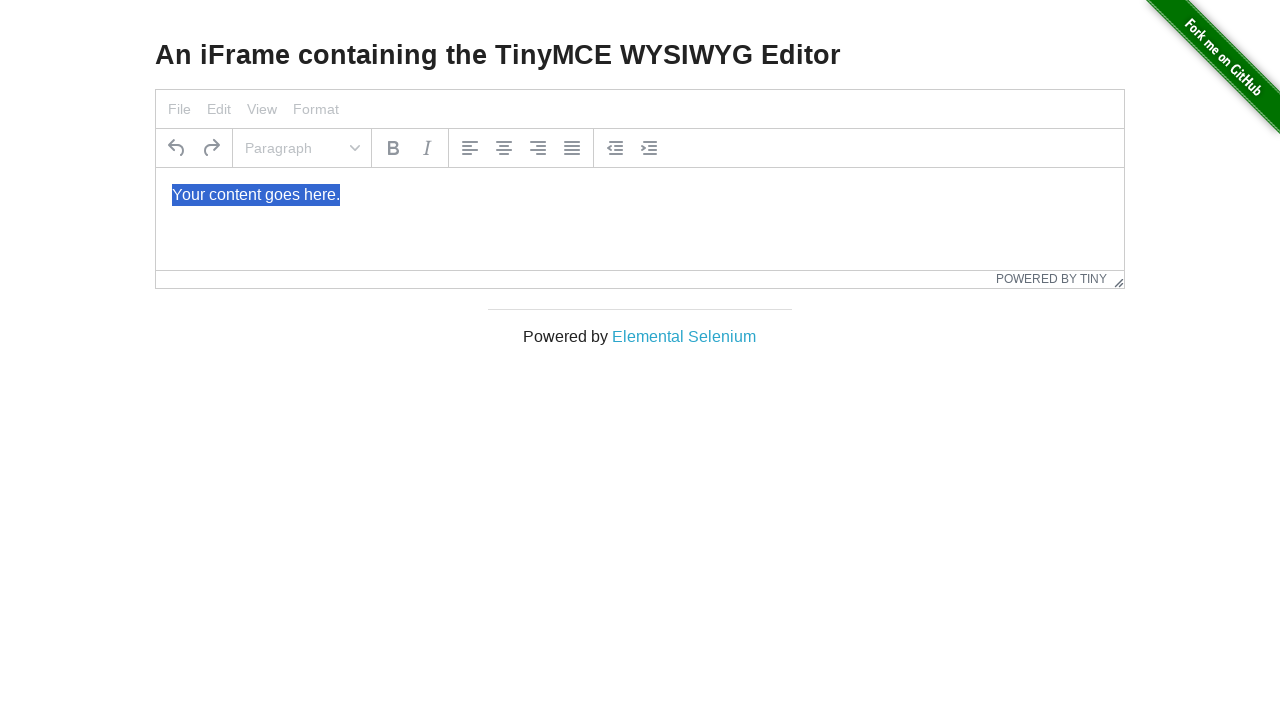

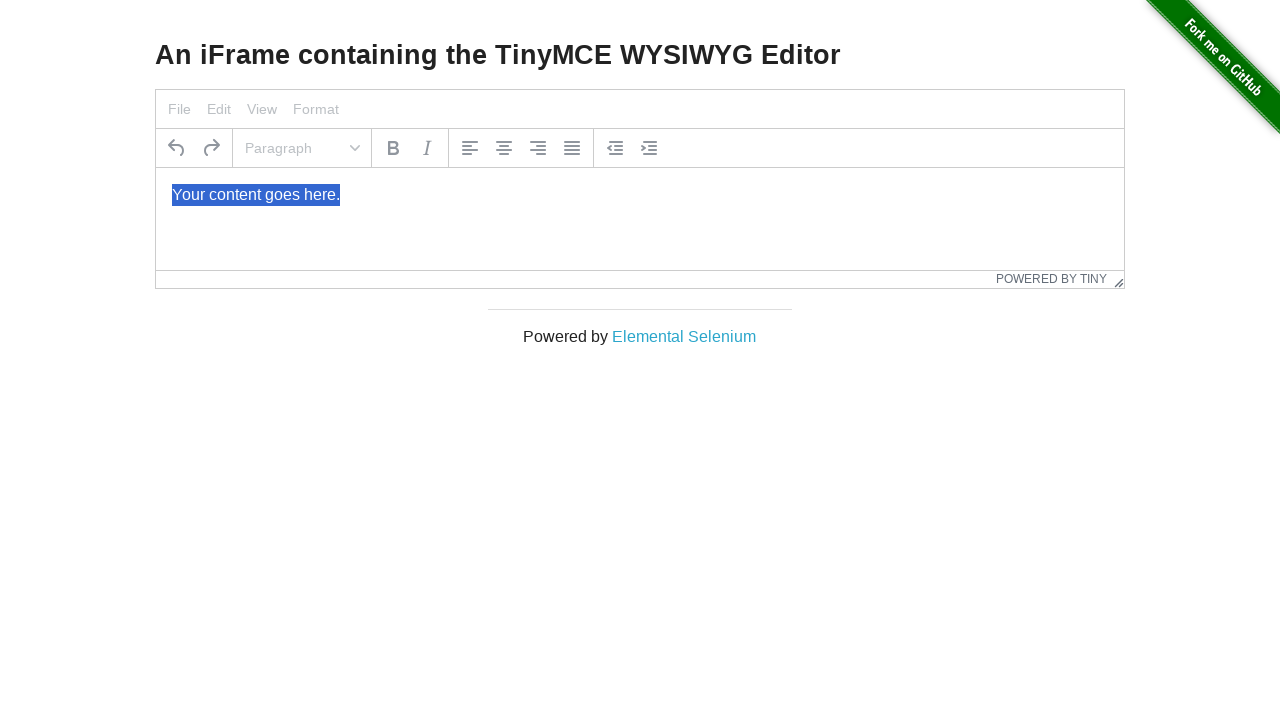